Tests the CloudPlexo training contact form by selecting course funding, choosing a training course, filling in personal details (first name, last name, phone number, email), and submitting the form.

Starting URL: https://www.cloudplexo.com/contact-training/

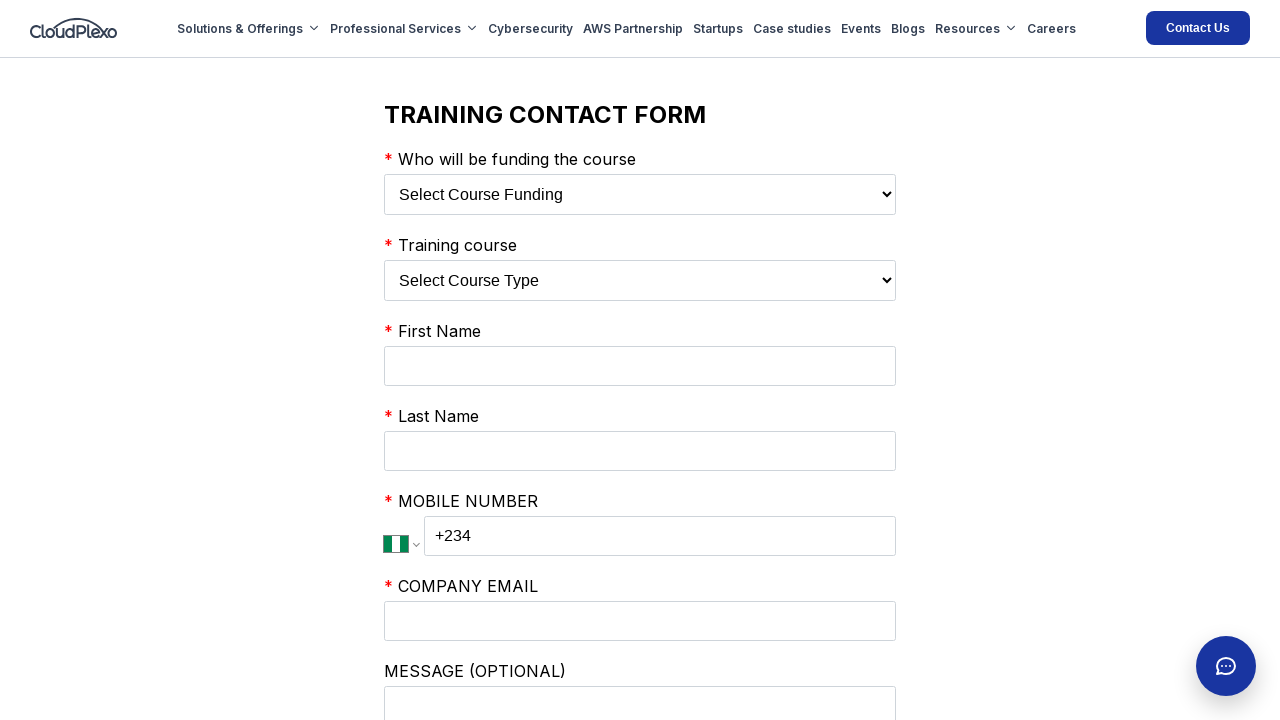

Navigated to CloudPlexo training contact form page
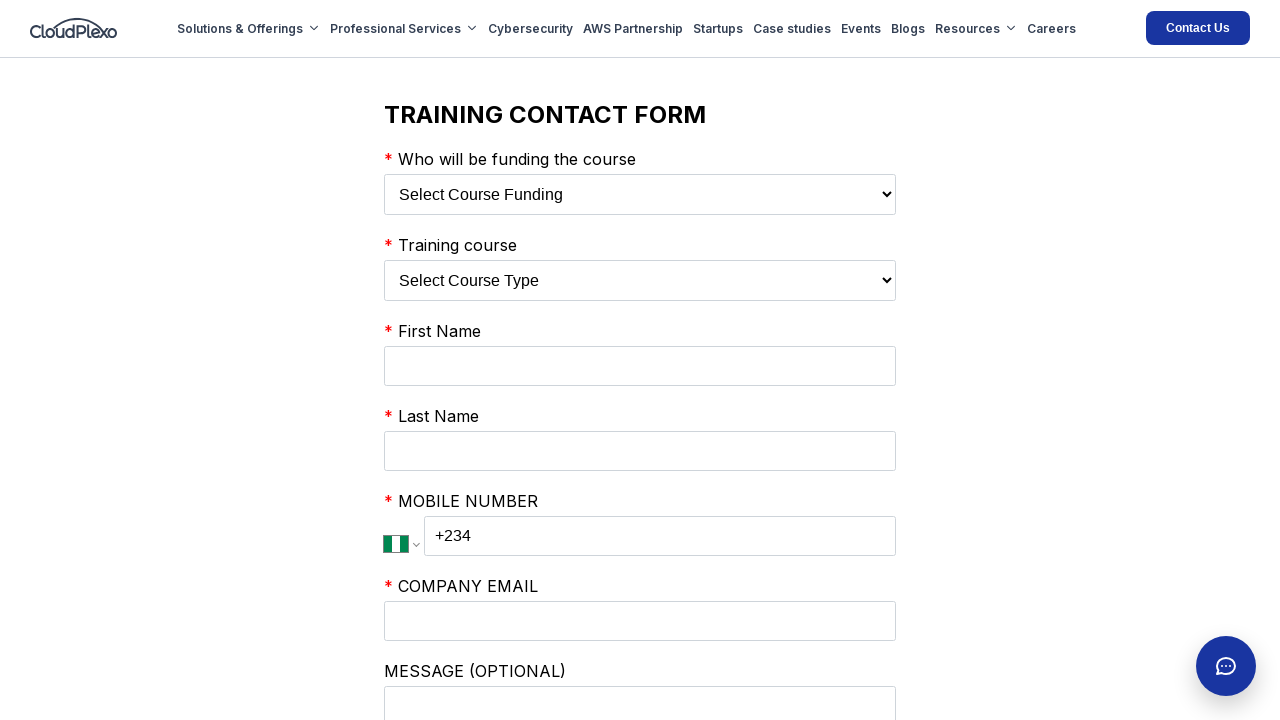

Selected 'My Employer' as course funding option on select:has(option[value='My Employer'])
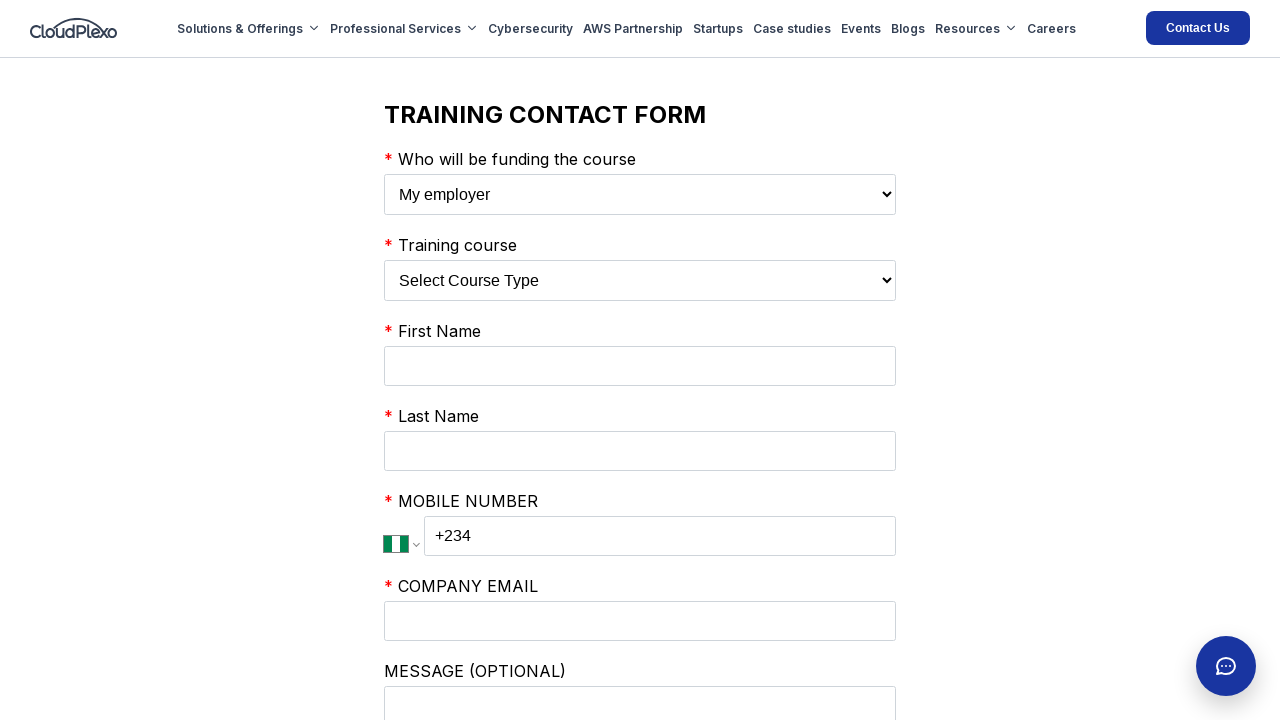

Selected 'AWS CERTIFIED CLOUD PRACTIONER COURSE' as training course on select:has(option[value='AWS CERTIFIED DEVELOPER COURSE'])
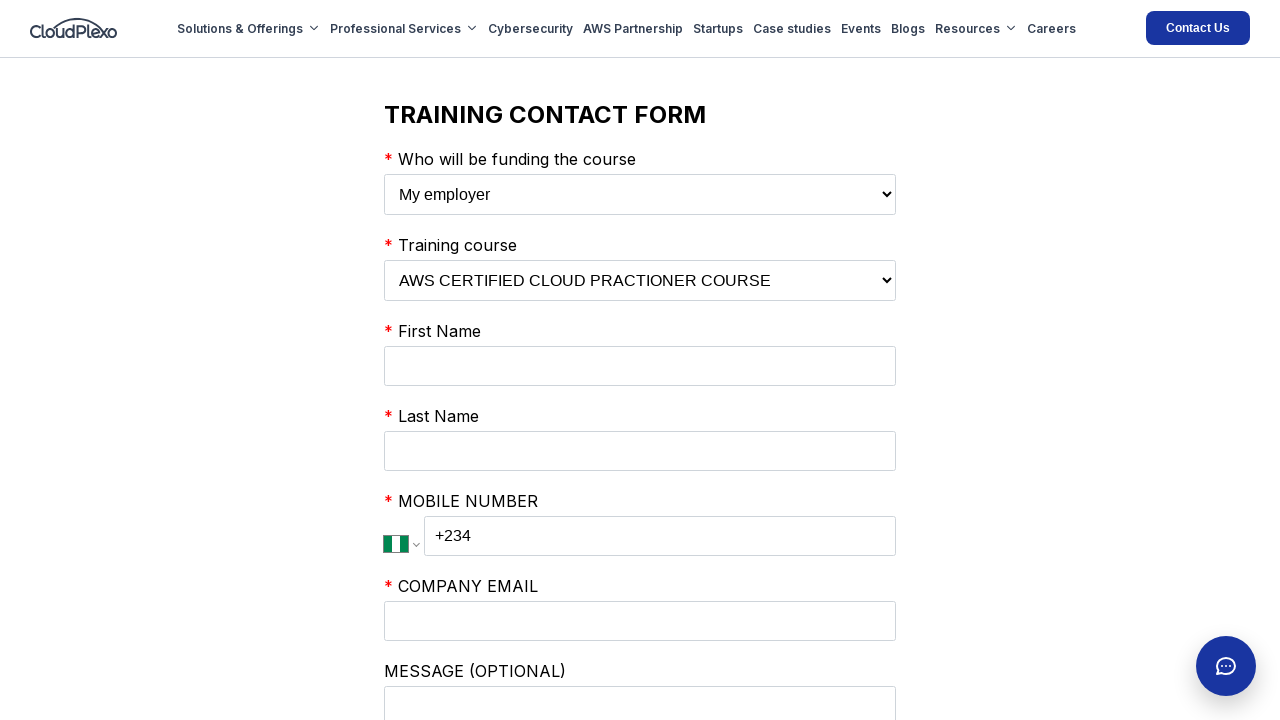

Filled first name field with 'Michael' on input[name='firstName']
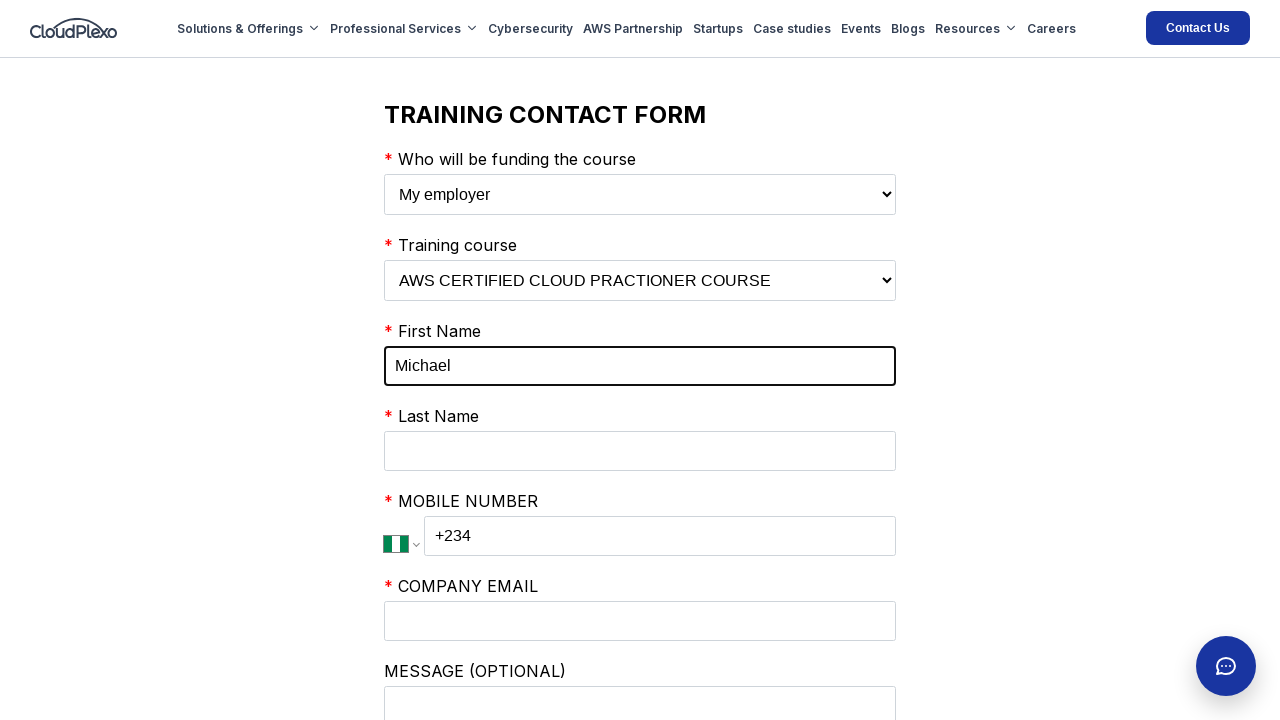

Filled last name field with 'Thompson' on input[name='lastName']
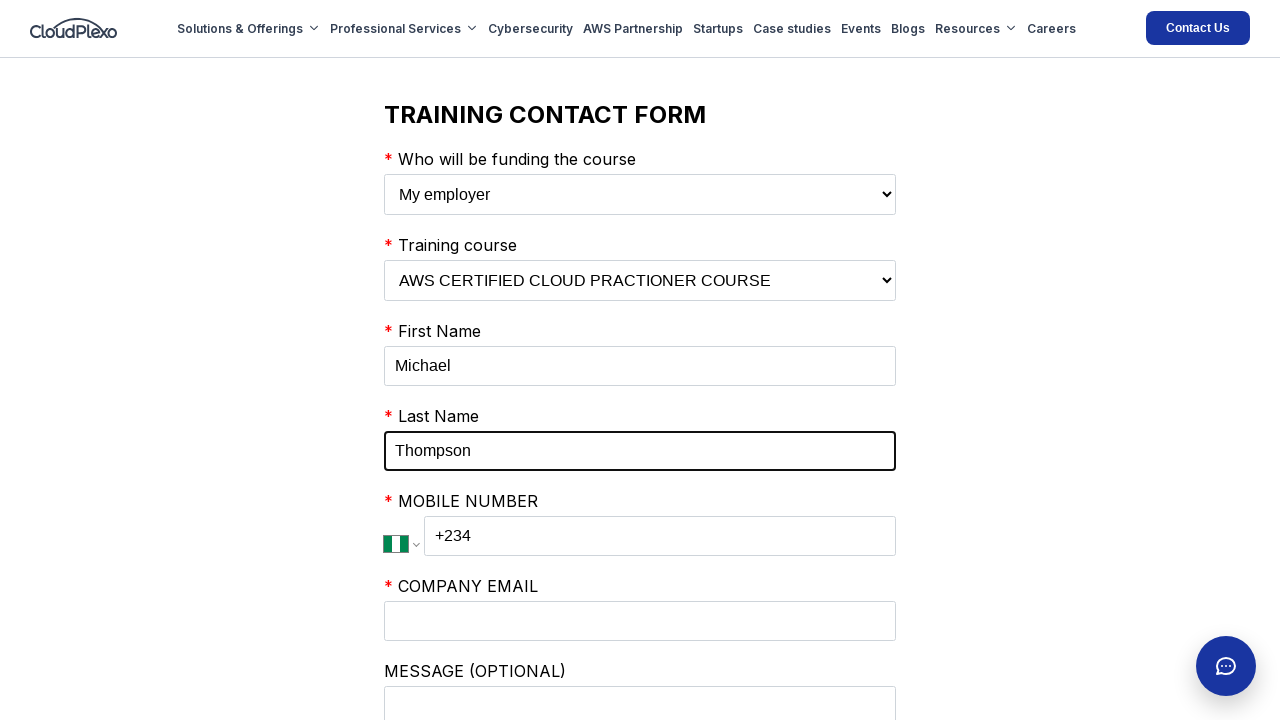

Filled phone number field with '+2348012345678' on input.PhoneInputInput
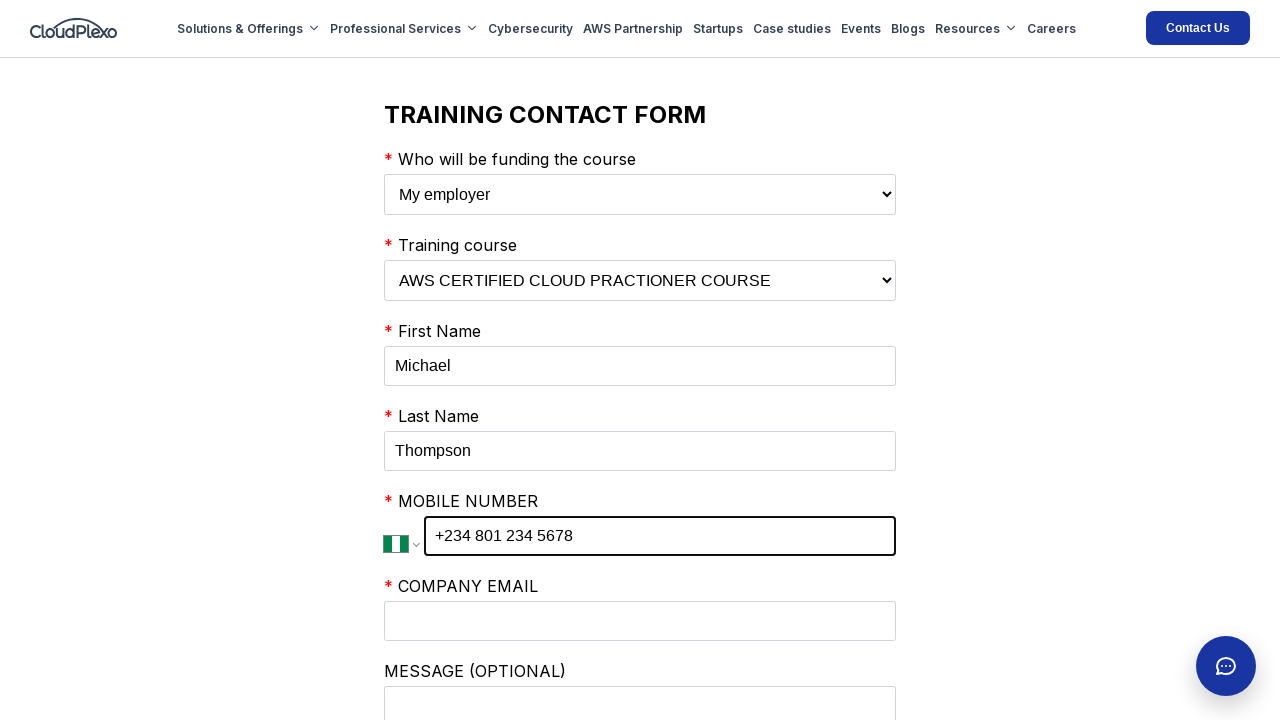

Filled business email field with 'michael.thompson@techcorp.com' on input[name='businessEmail']
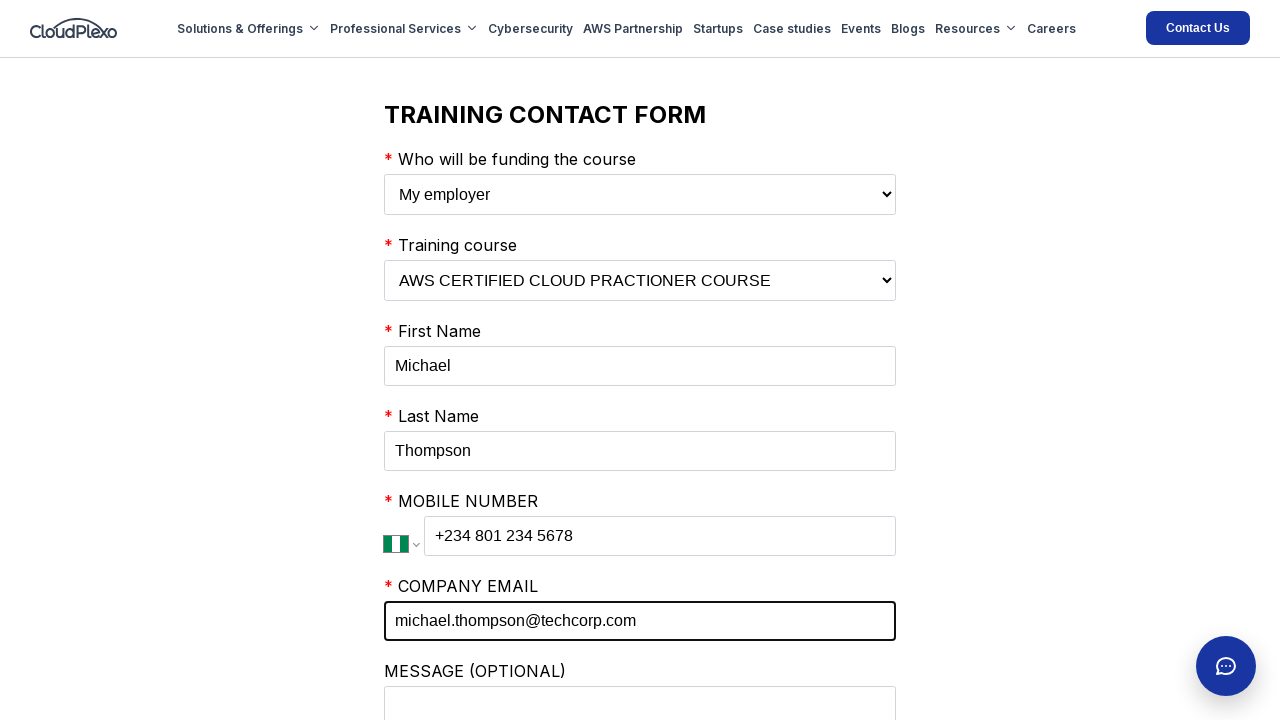

Filled comments field with interest message on input[name='comments']
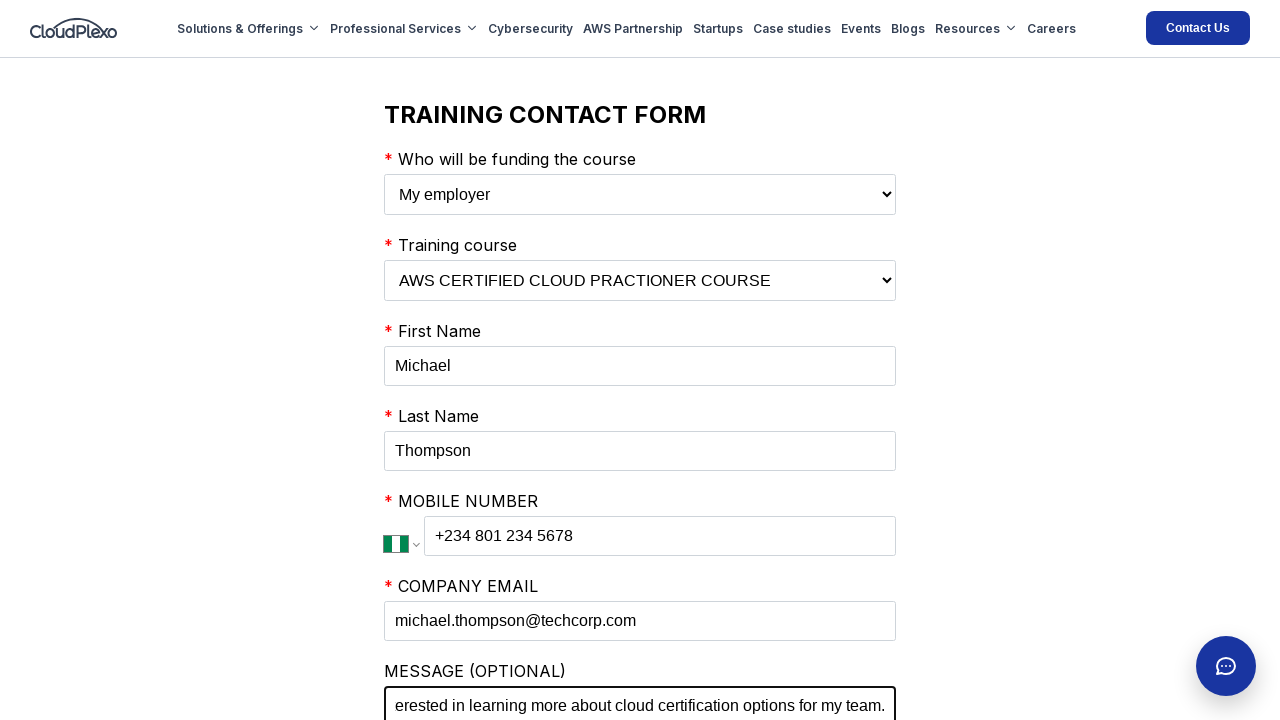

Clicked submit button to submit training contact form at (432, 360) on button[type='submit']
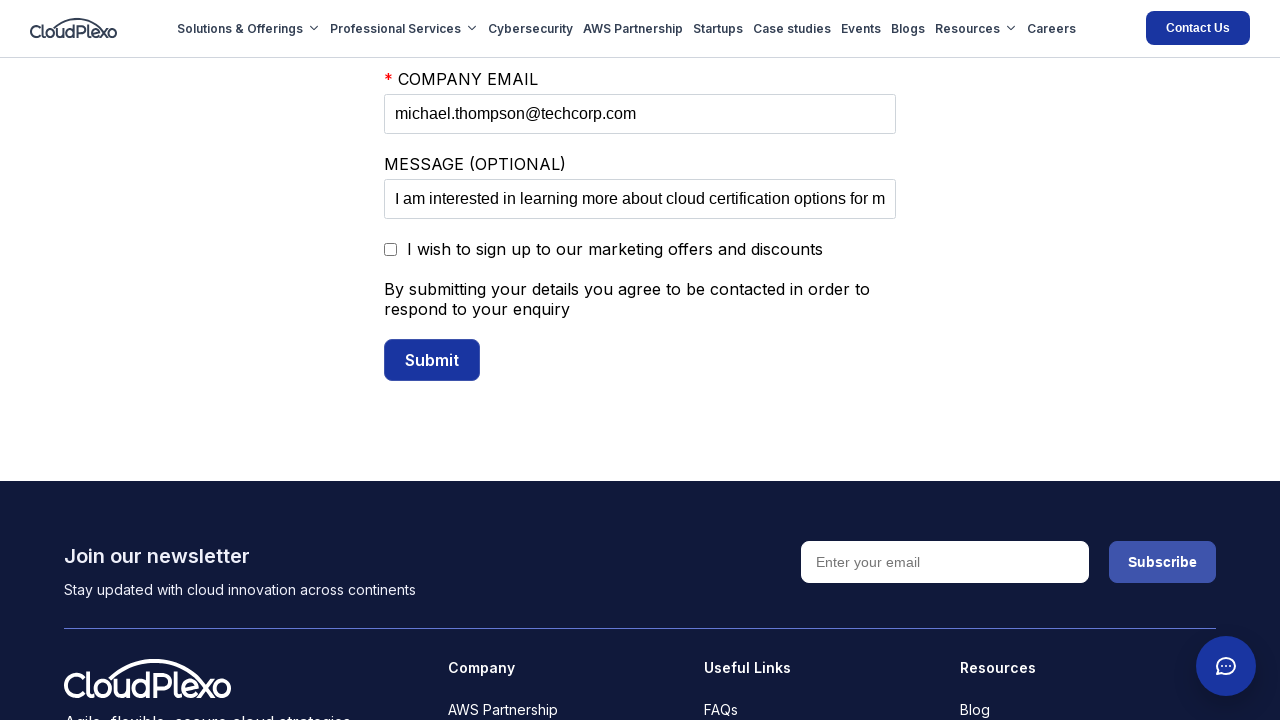

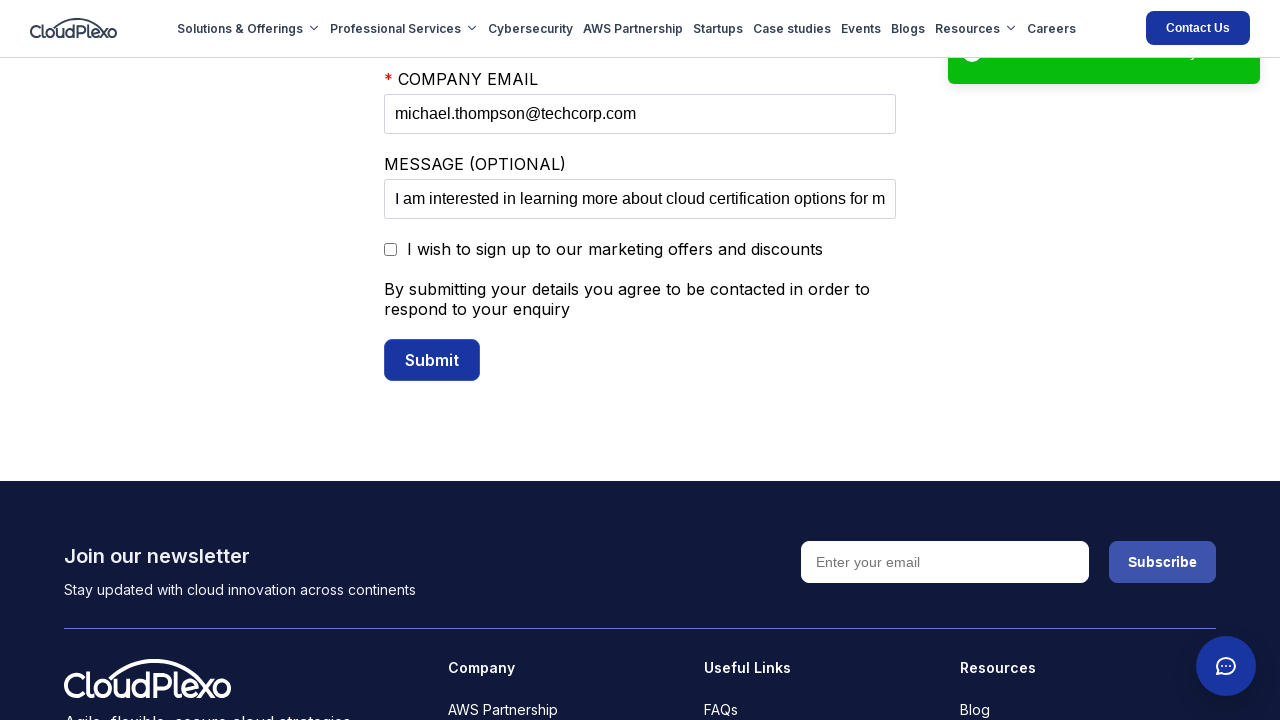